Tests selecting an option from a dropdown by iterating through all options and clicking the one with matching text "Option 1"

Starting URL: https://the-internet.herokuapp.com/dropdown

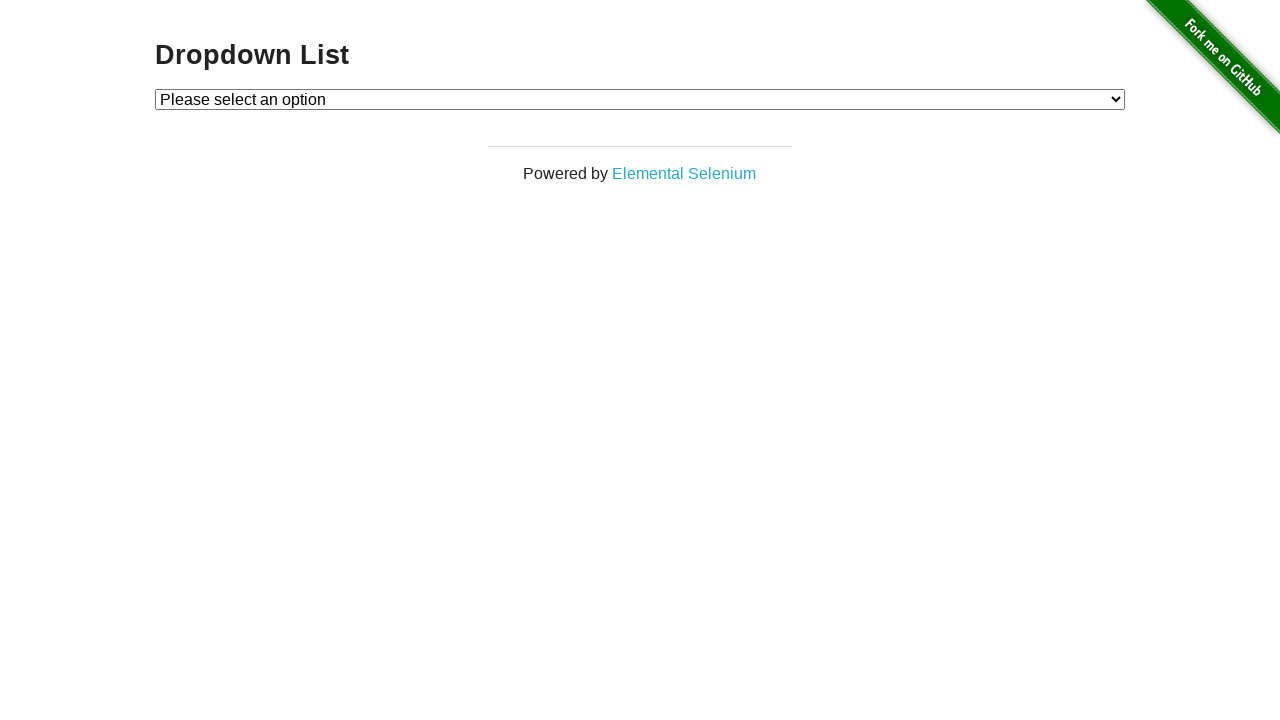

Selected 'Option 1' from dropdown on #dropdown
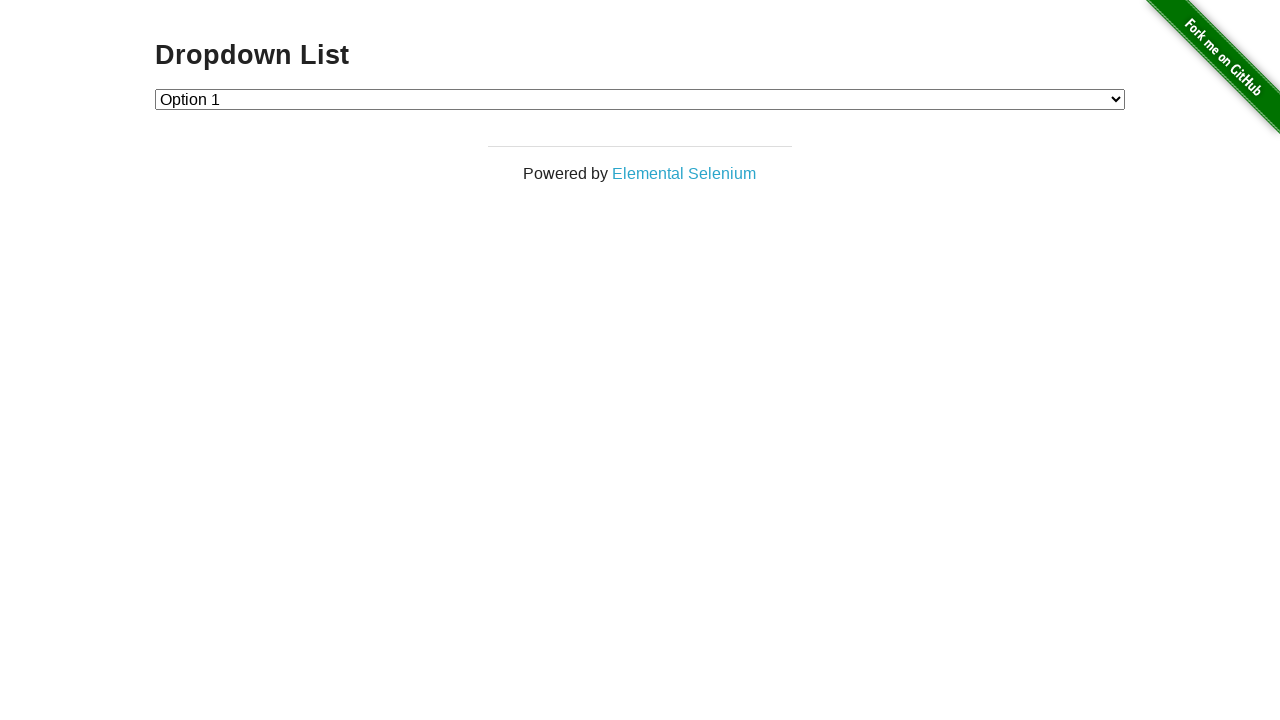

Retrieved selected value from dropdown
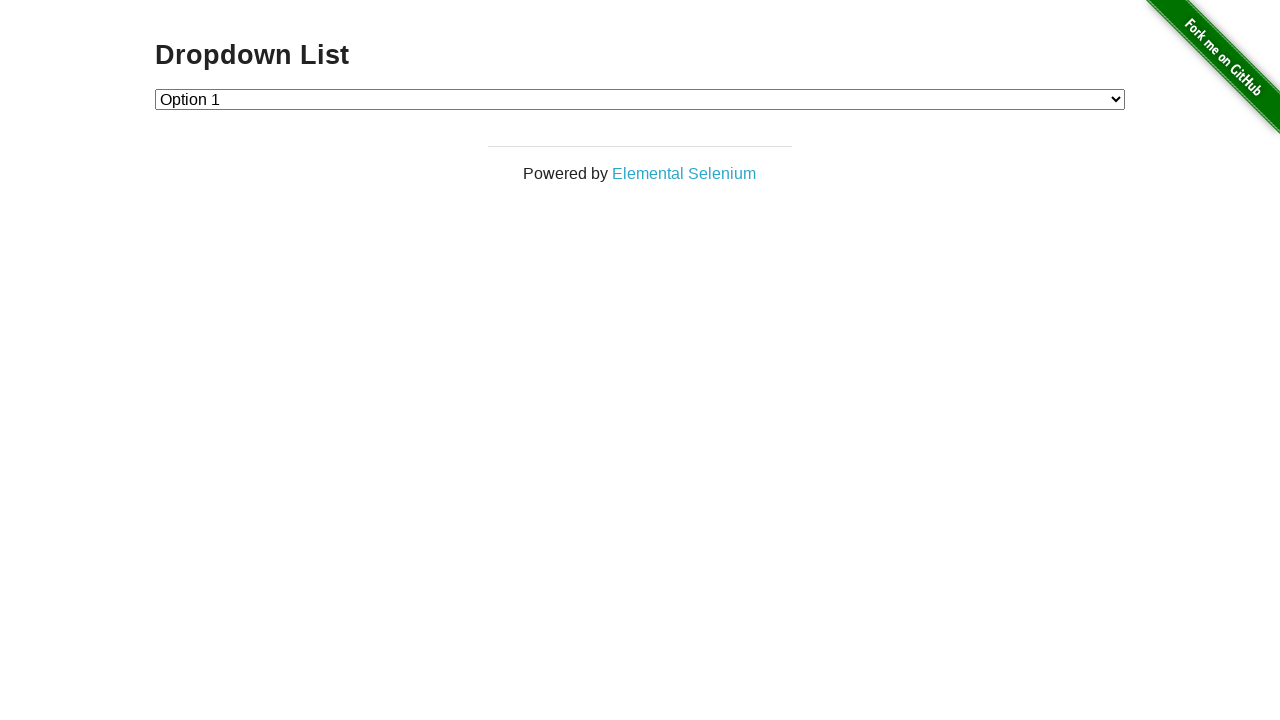

Verified dropdown selection is 'Option 1' (value='1')
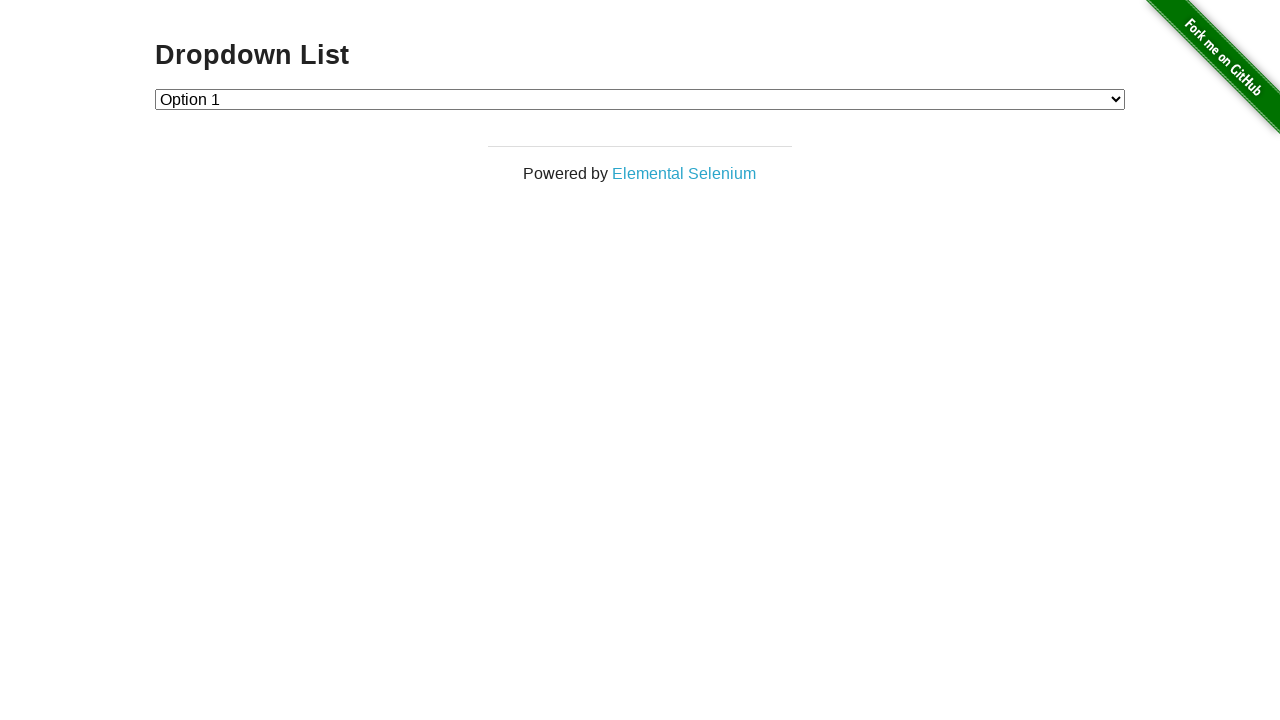

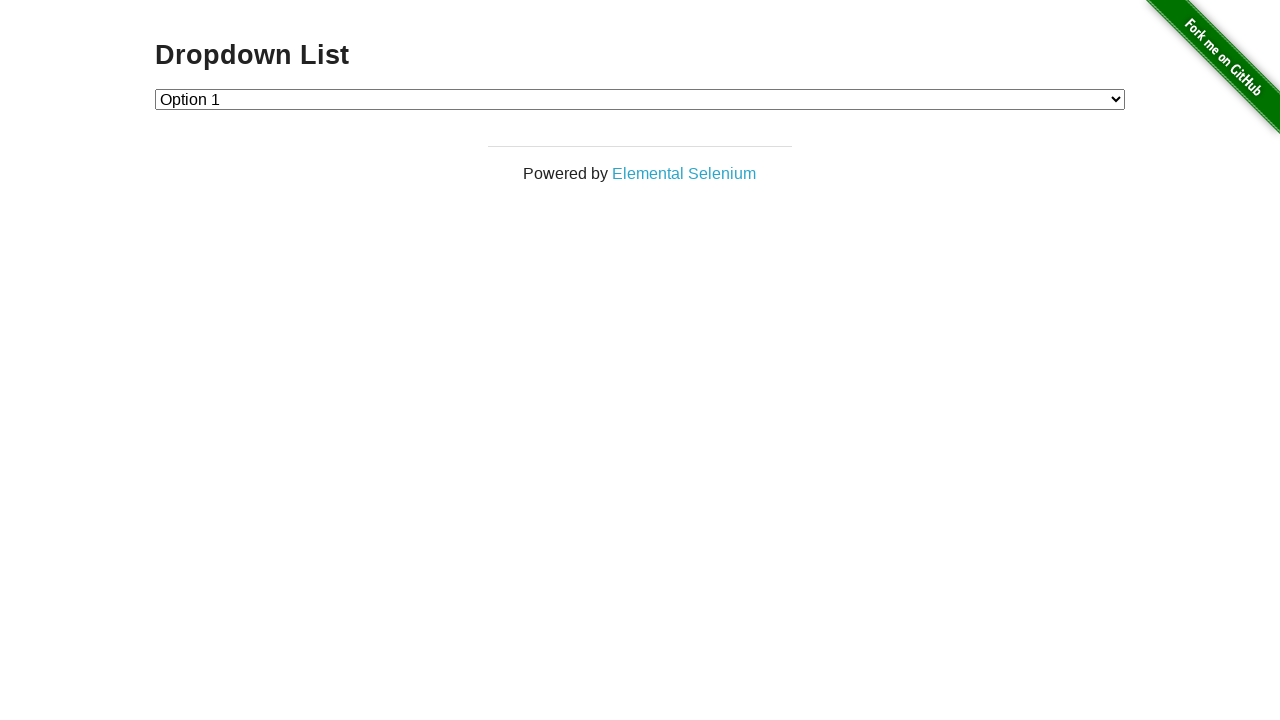